Tests the focus functionality on an input element by clicking on it and verifying that the associated label changes its style to have an orange color

Starting URL: https://example.cypress.io/commands/actions

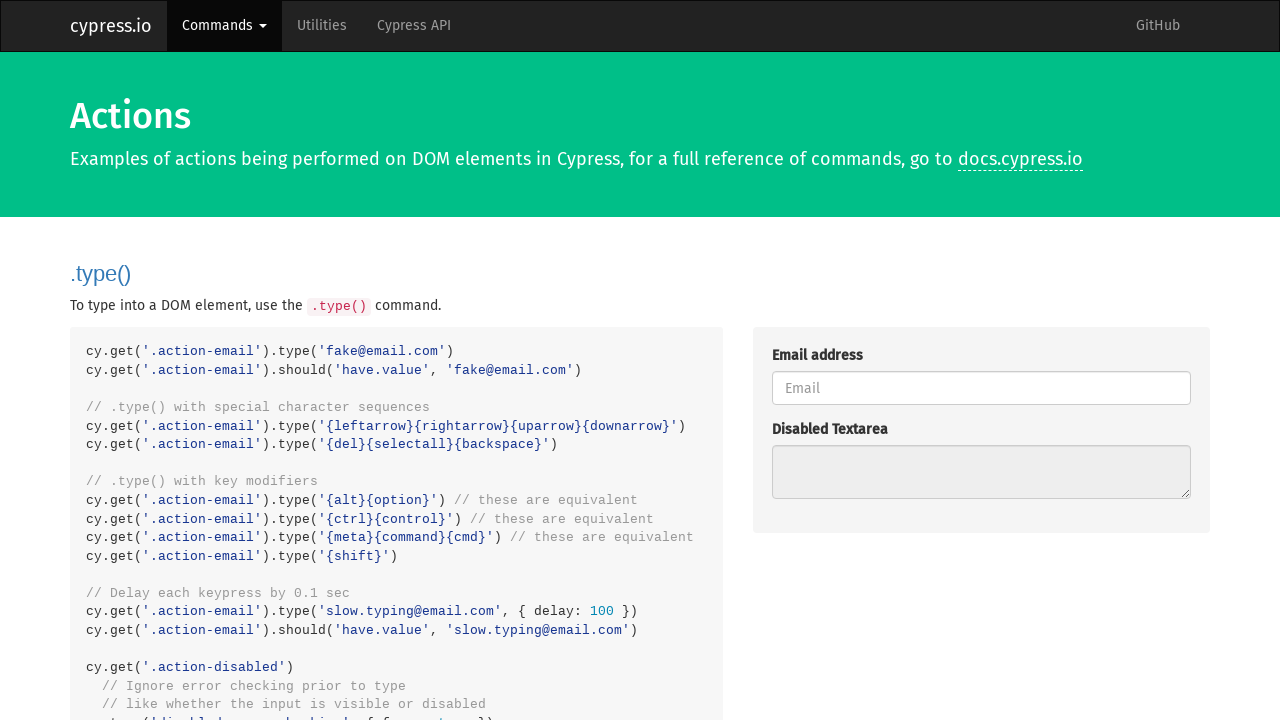

Clicked on the focus action element at (981, 361) on .action-focus
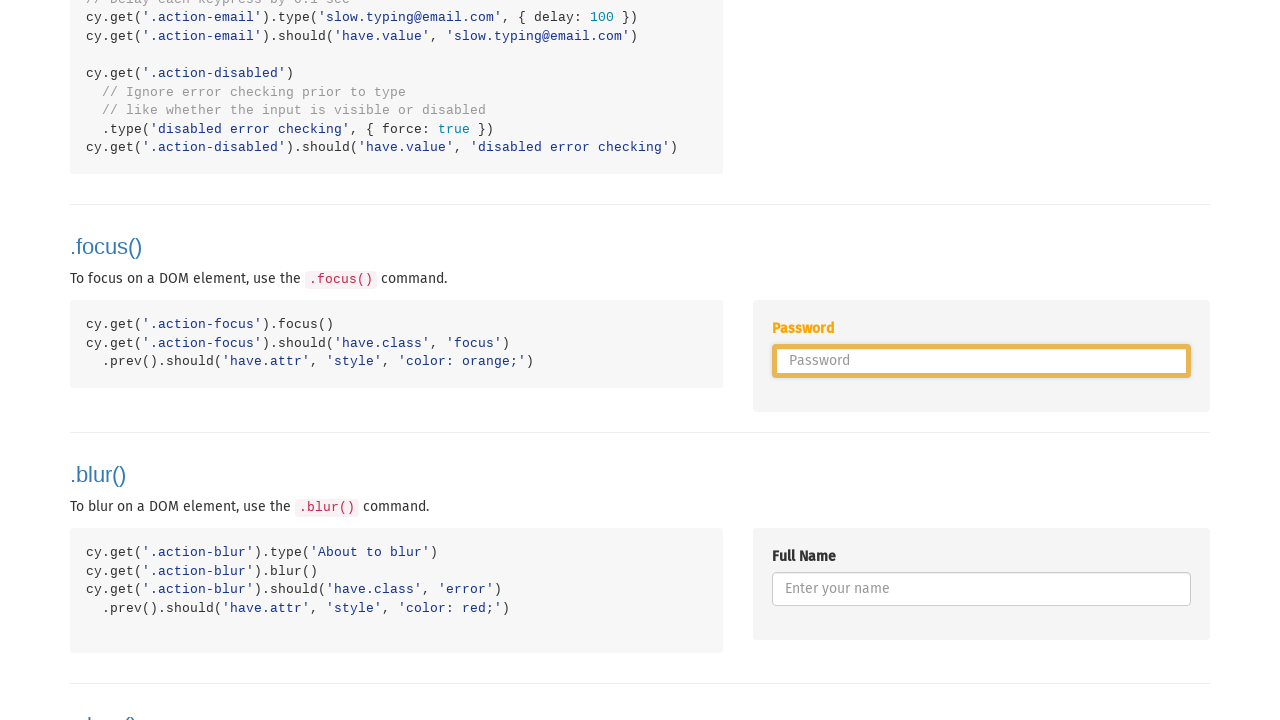

Located the label element associated with password1 input
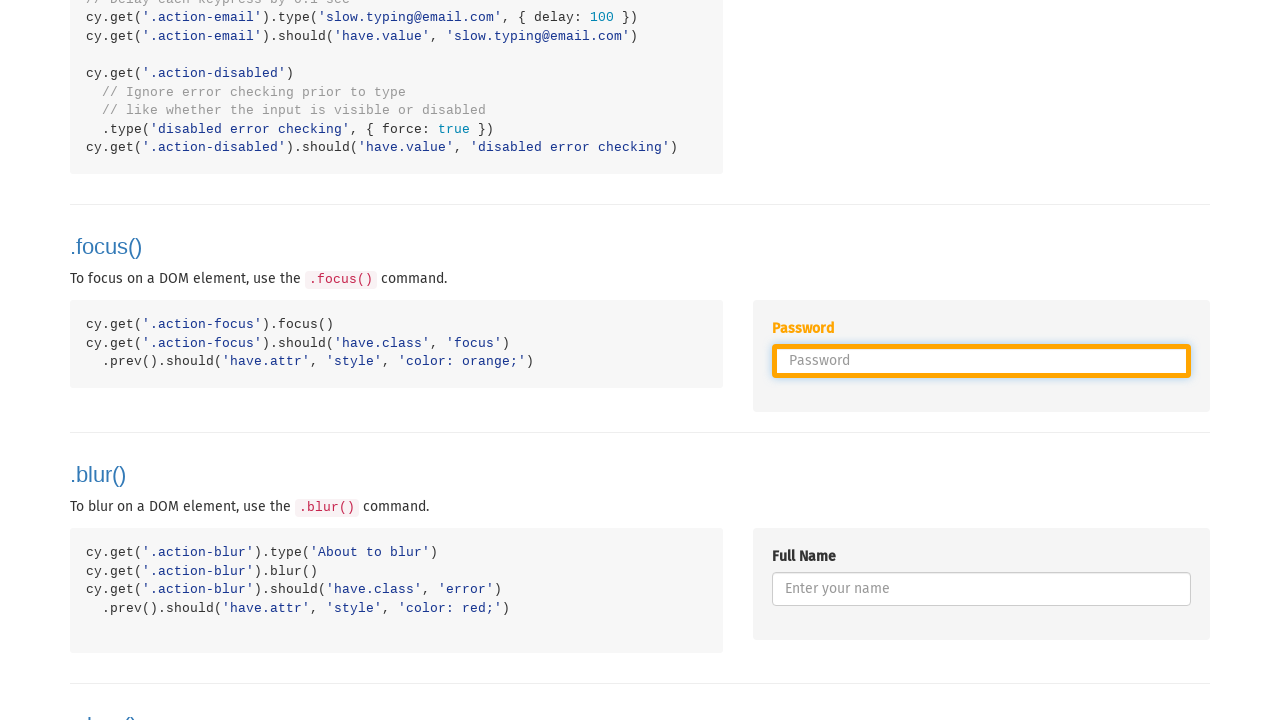

Retrieved the style attribute from the label element
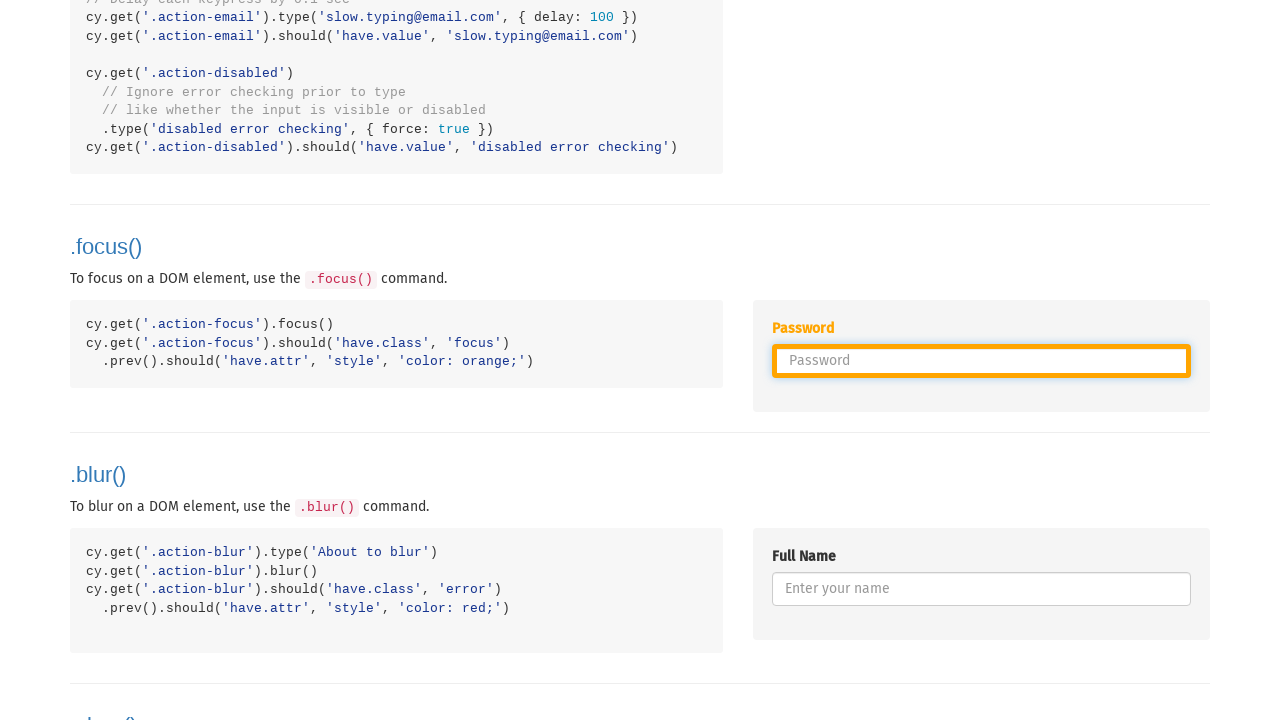

Verified that the label style contains orange color
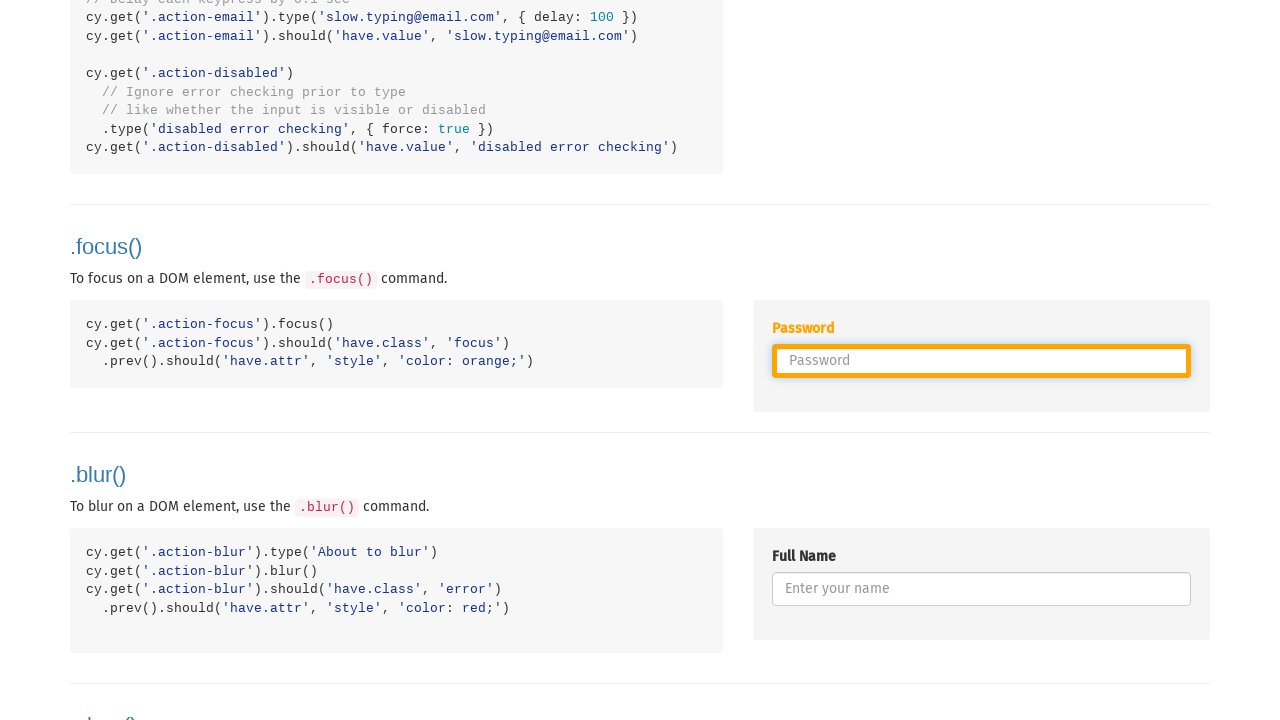

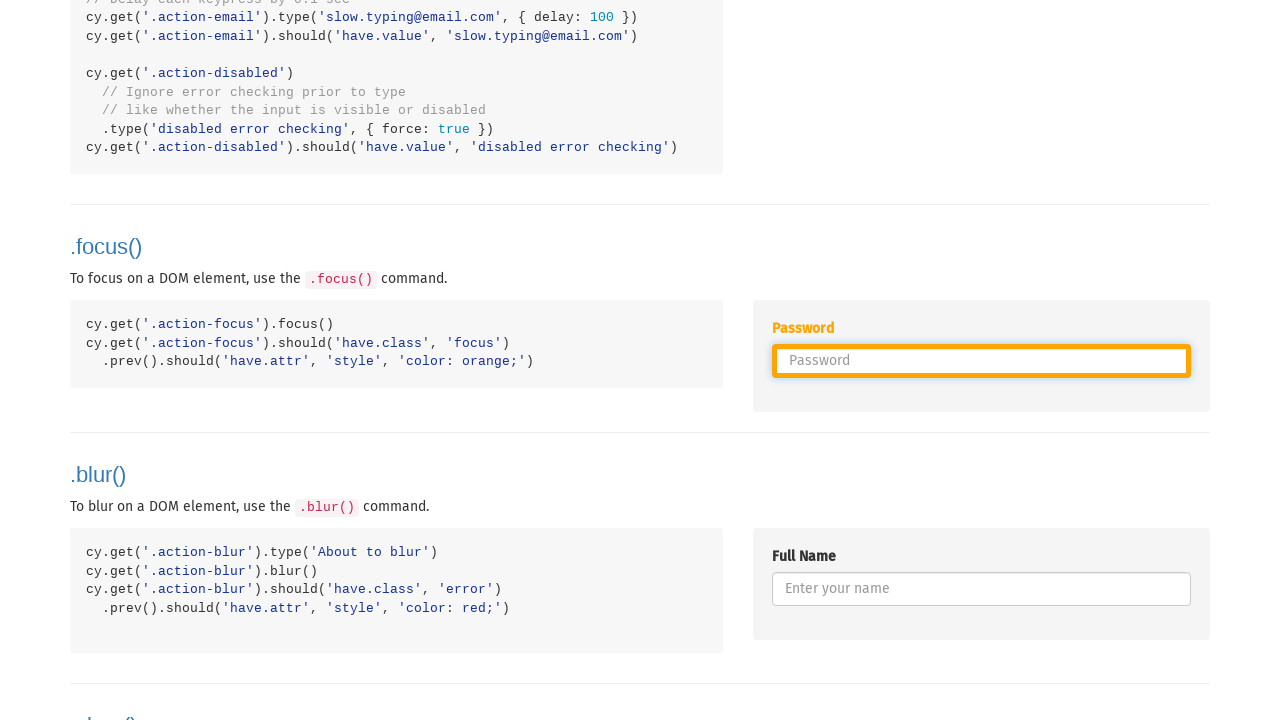